Navigates to Flipkart homepage and verifies the page loads by checking the URL and title are accessible.

Starting URL: https://www.flipkart.com/

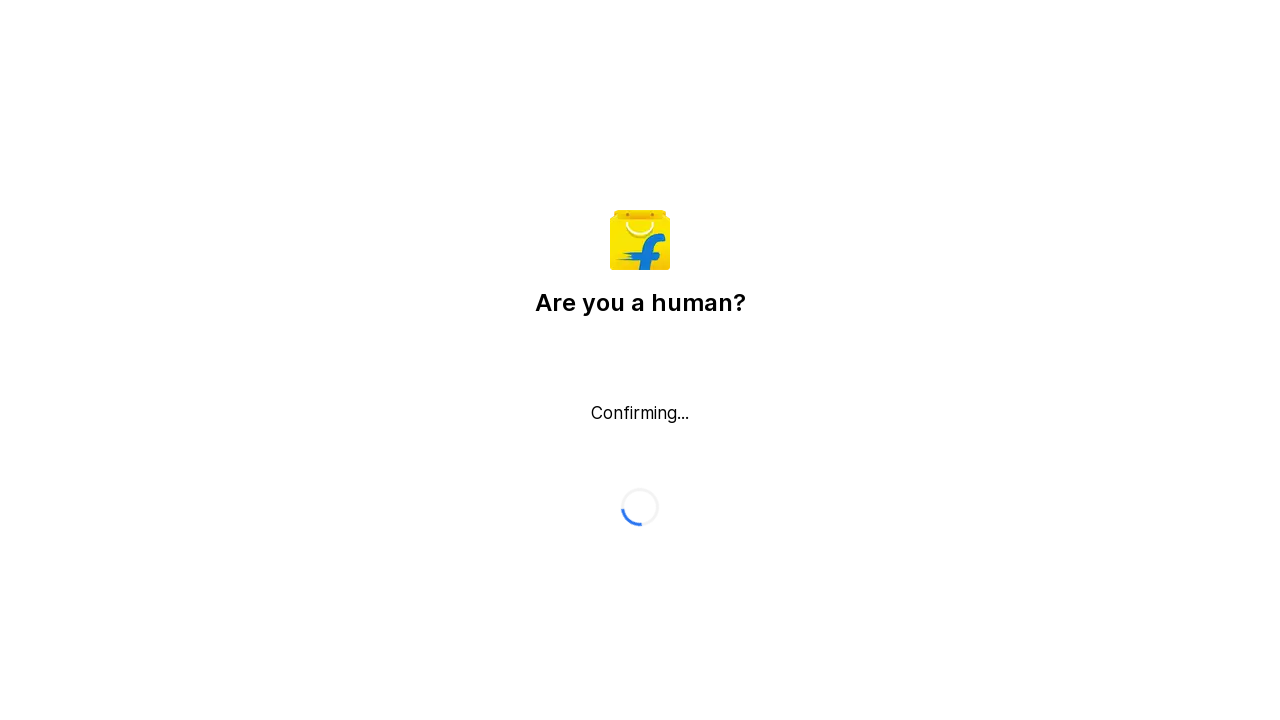

Waited for page to reach domcontentloaded state
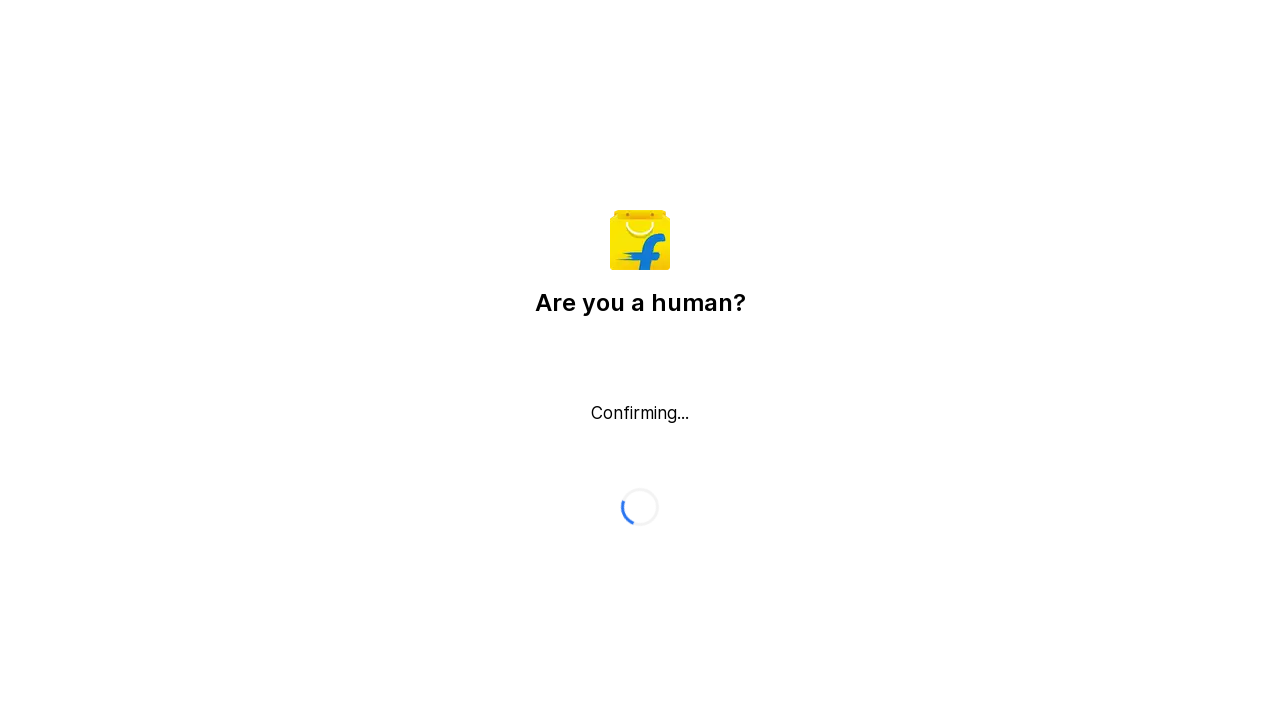

Retrieved current page URL
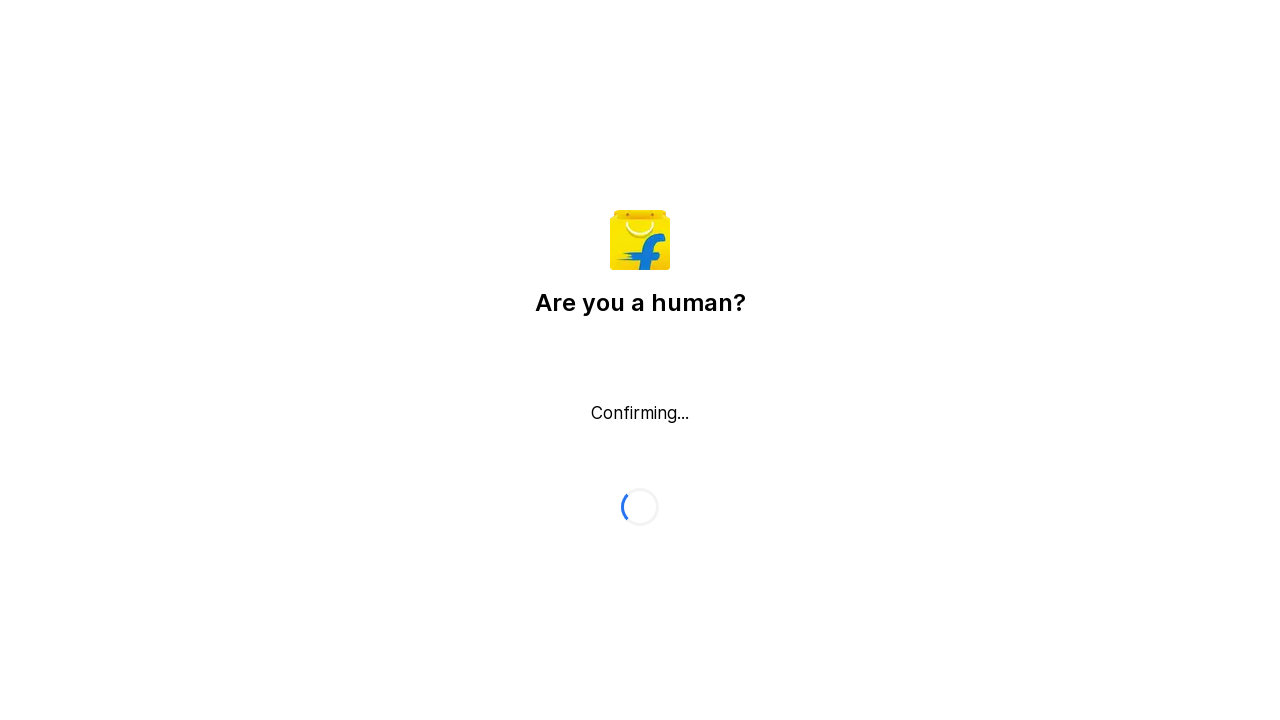

Retrieved page title
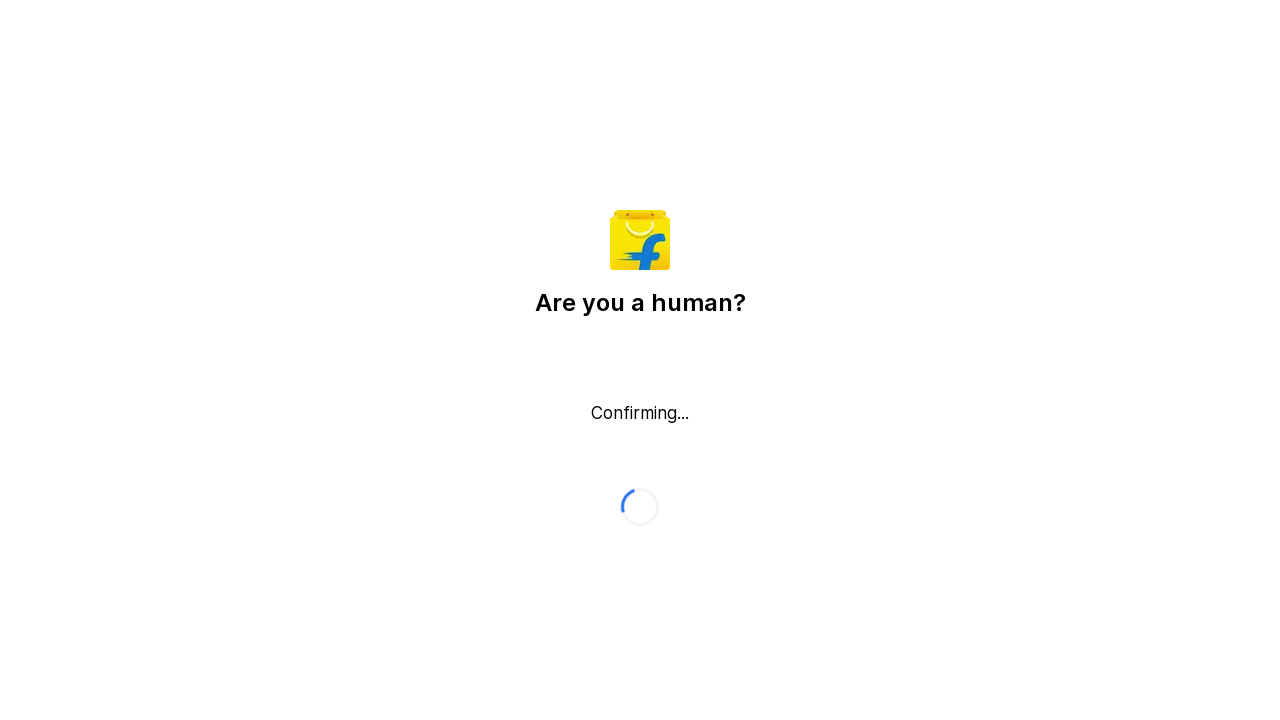

Verified 'flipkart' is present in the URL
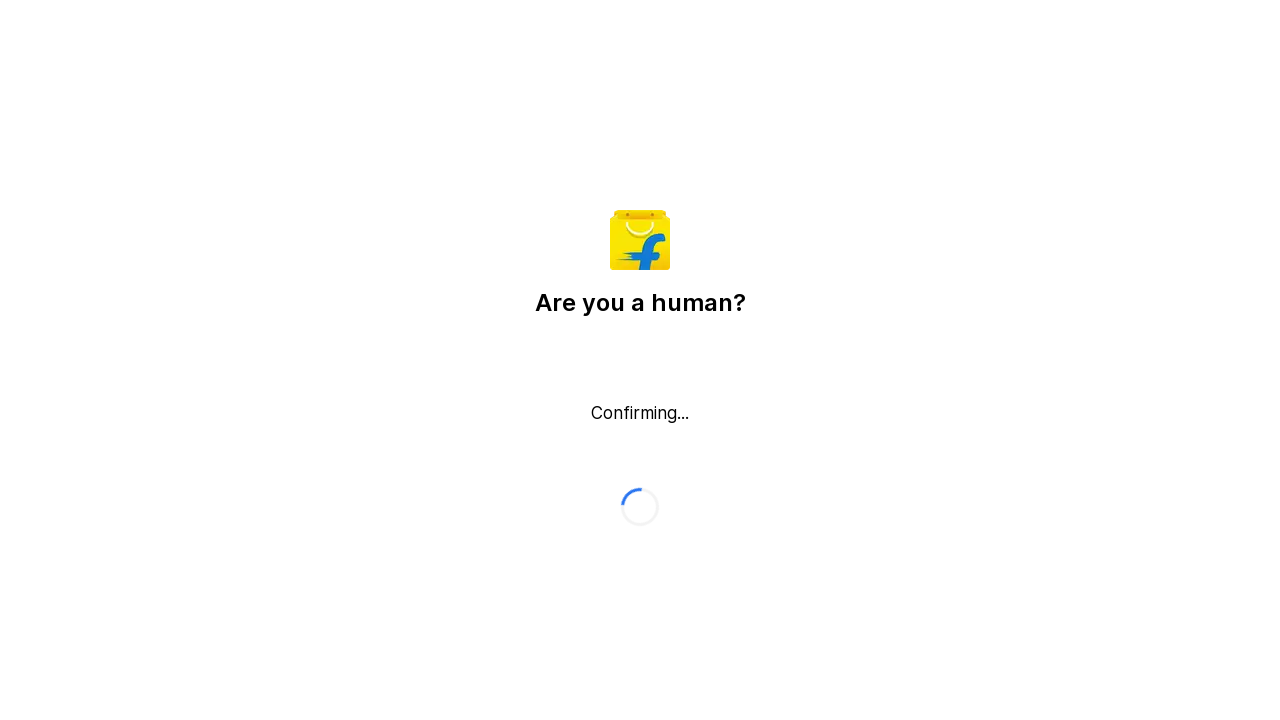

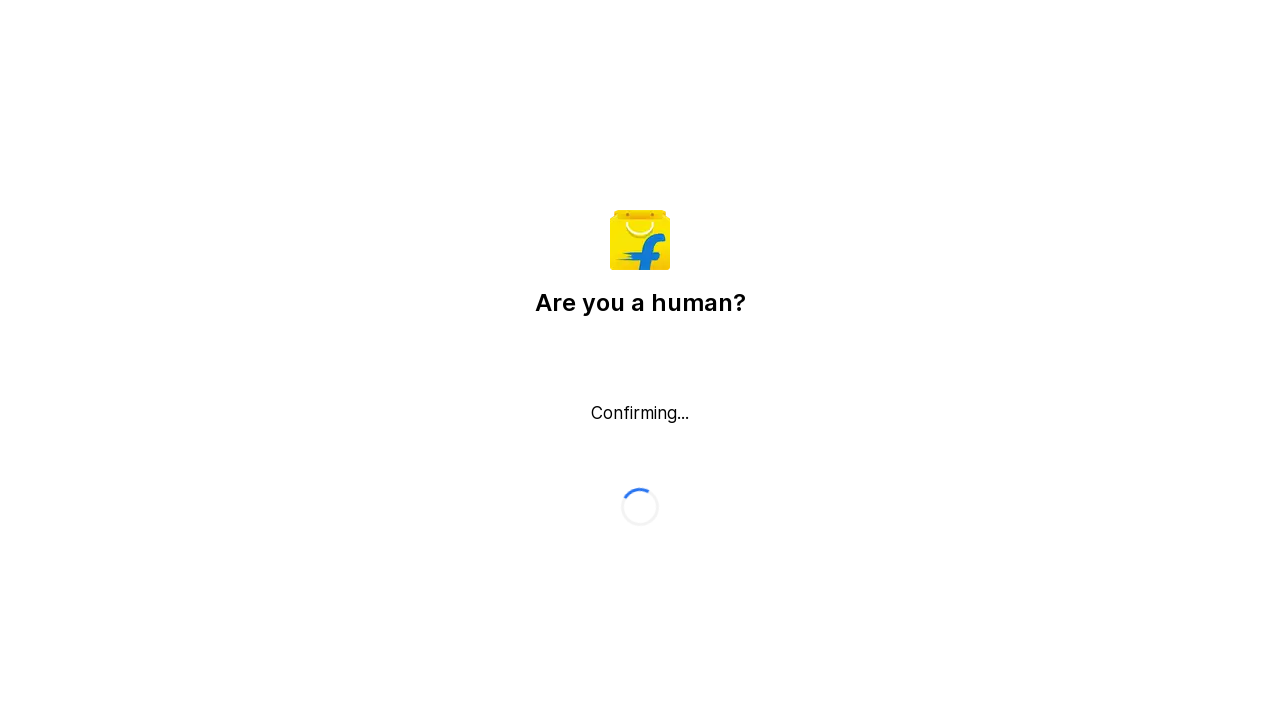